Tests dropdown functionality by clicking on a dropdown button, iterating through fruit options, and selecting the fourth item (Banana)

Starting URL: https://demo.aspnetawesome.com/

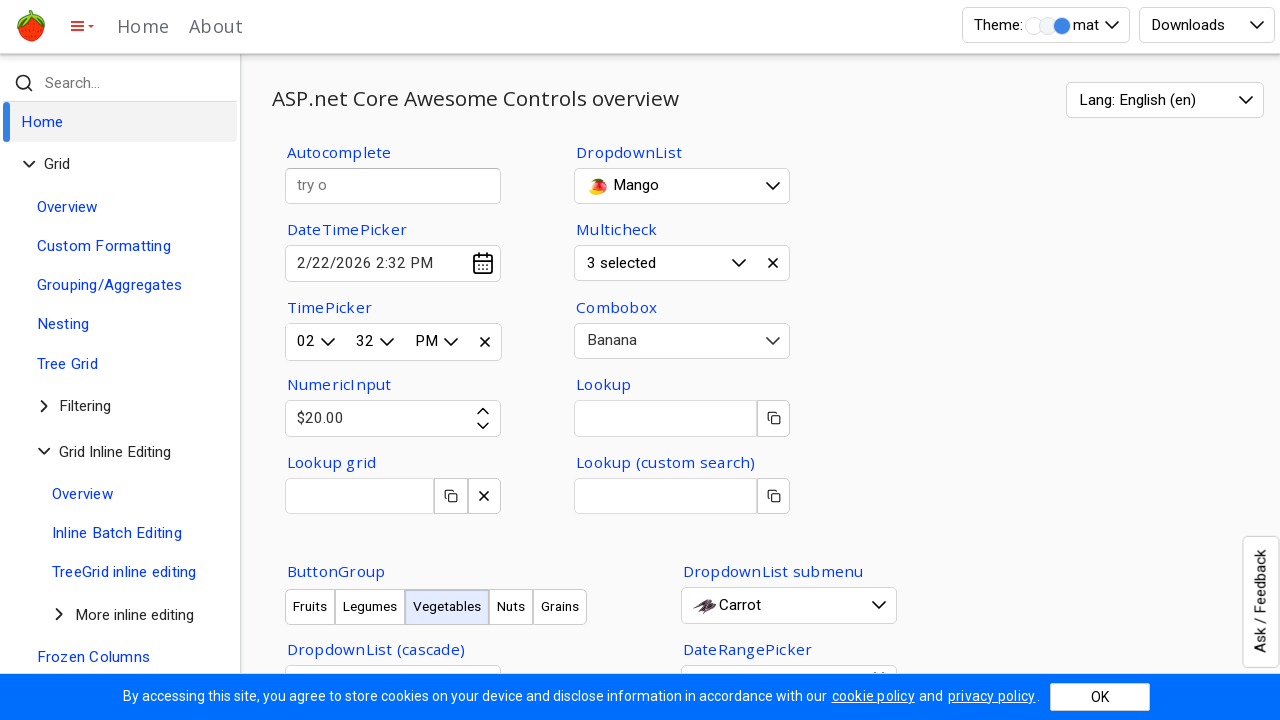

Clicked dropdown button to open fruit options at (682, 186) on button#AllMeals-awed
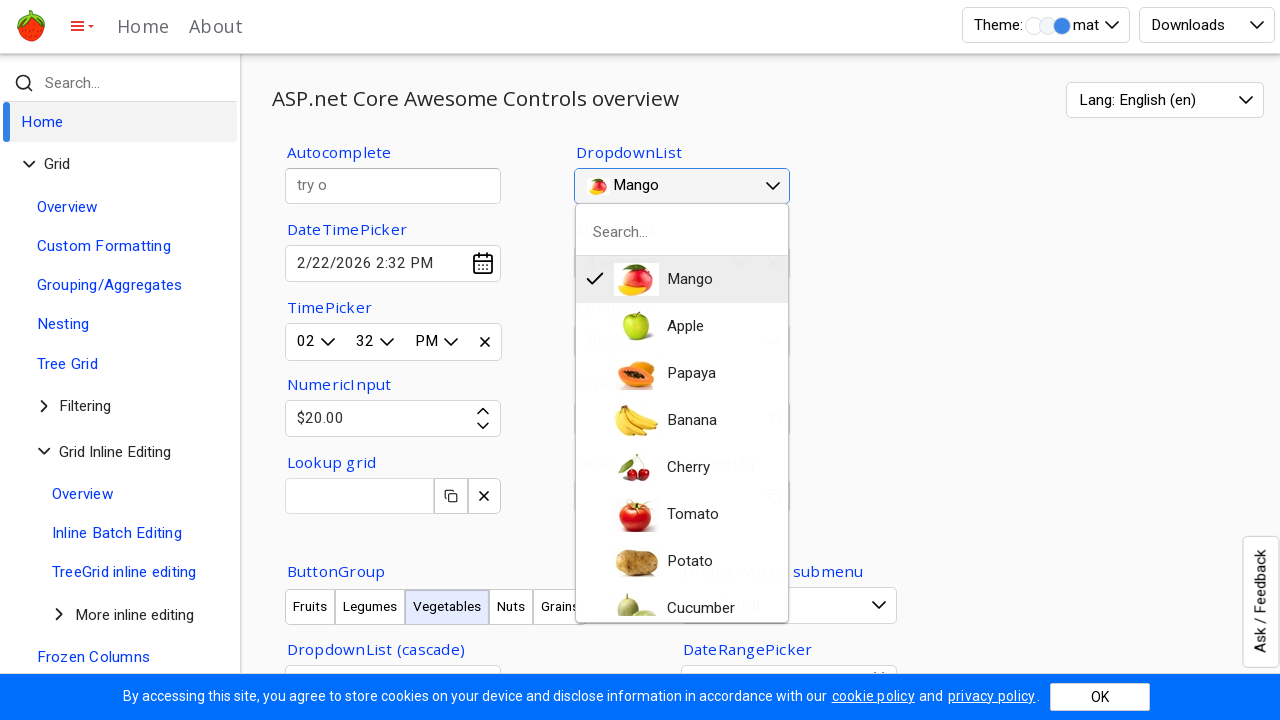

Dropdown items loaded and became visible
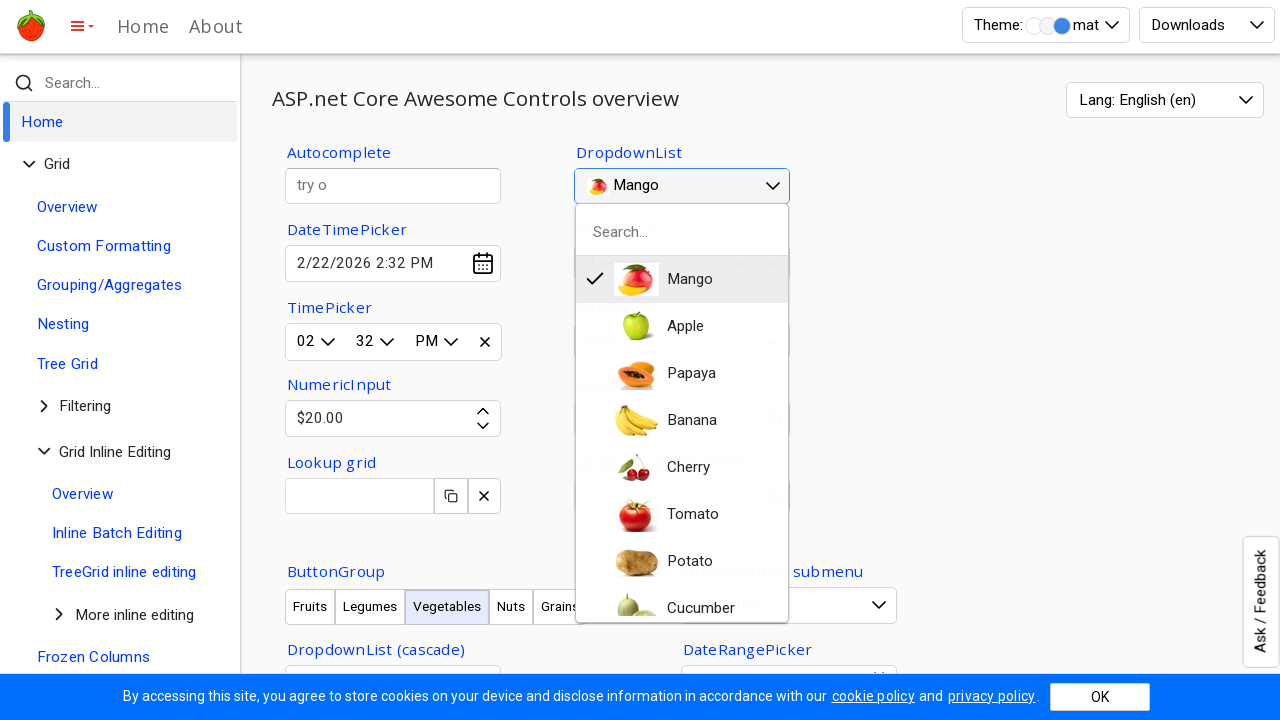

Retrieved all fruit option elements
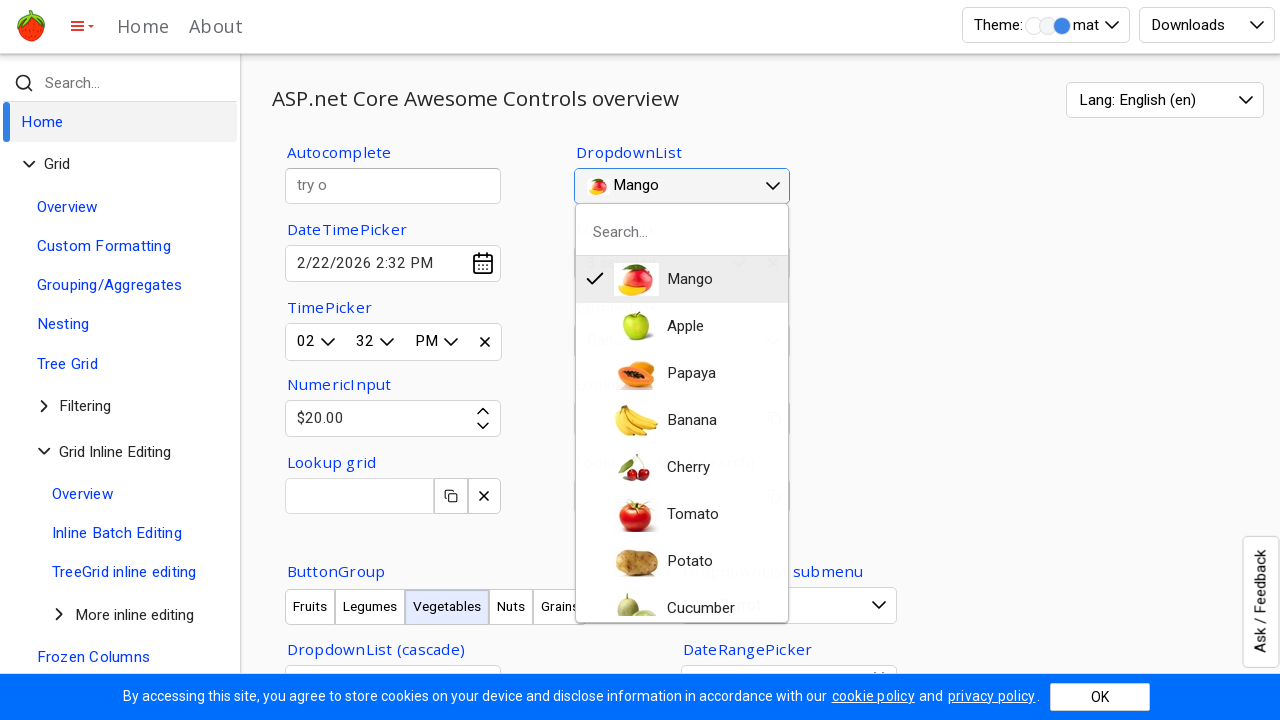

Clicked the fourth fruit option (Banana) at (666, 421) on .o-igit >> nth=3
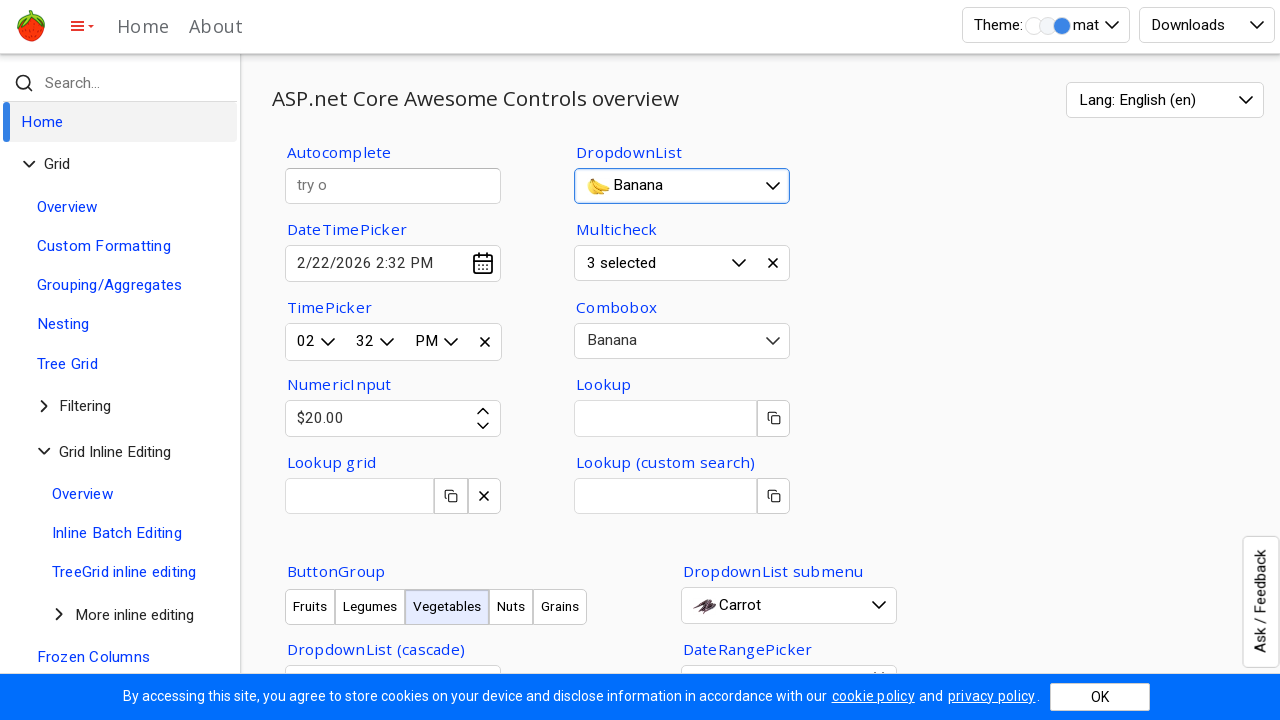

Retrieved text content of fourth fruit option
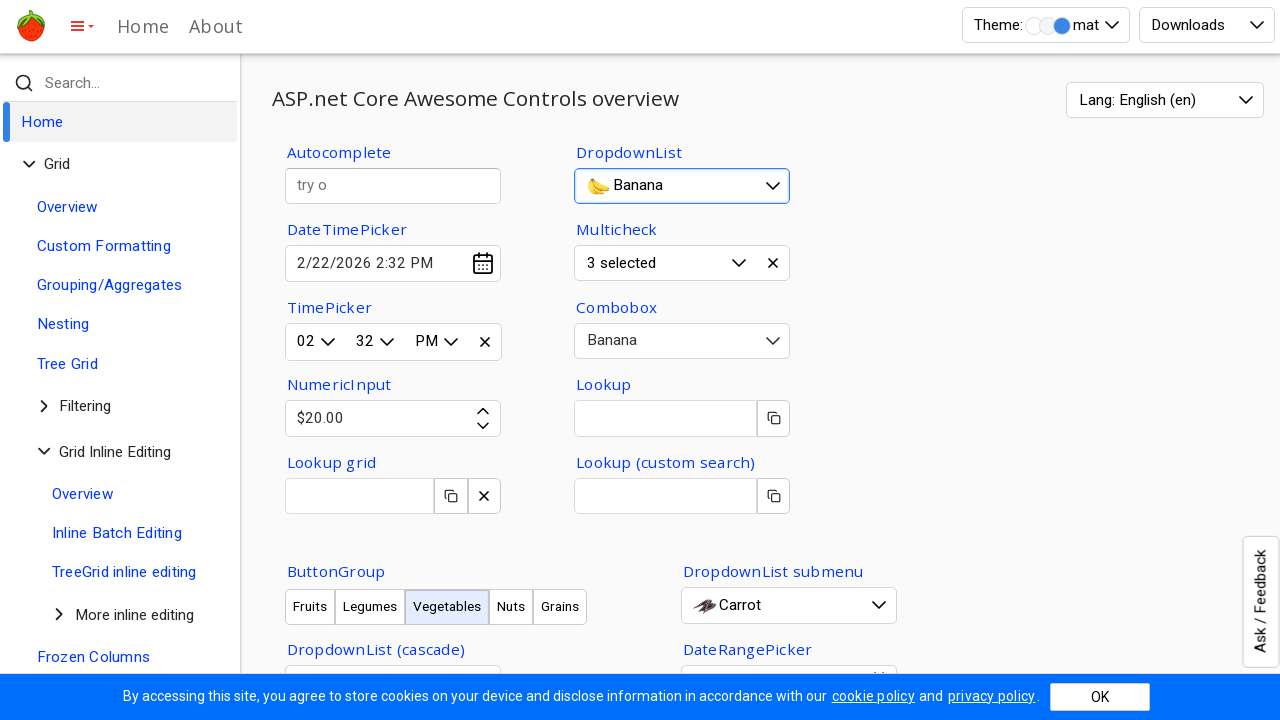

Verified that selected option is 'Banana'
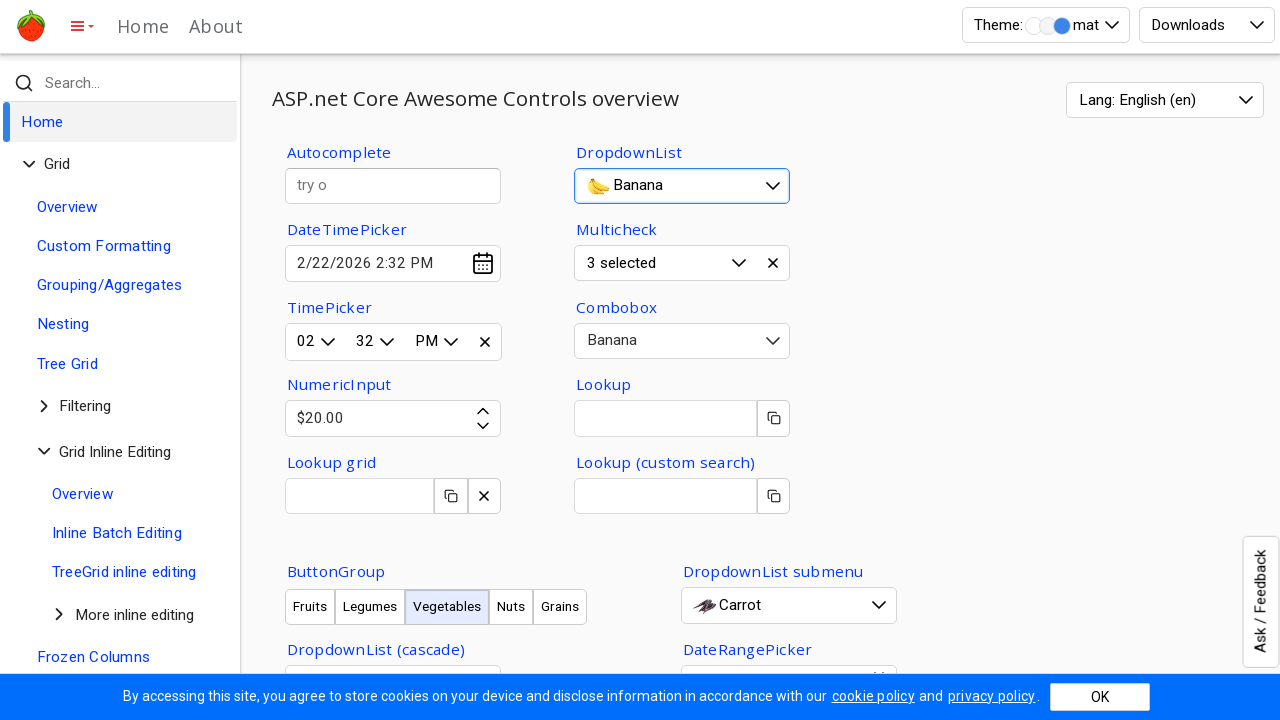

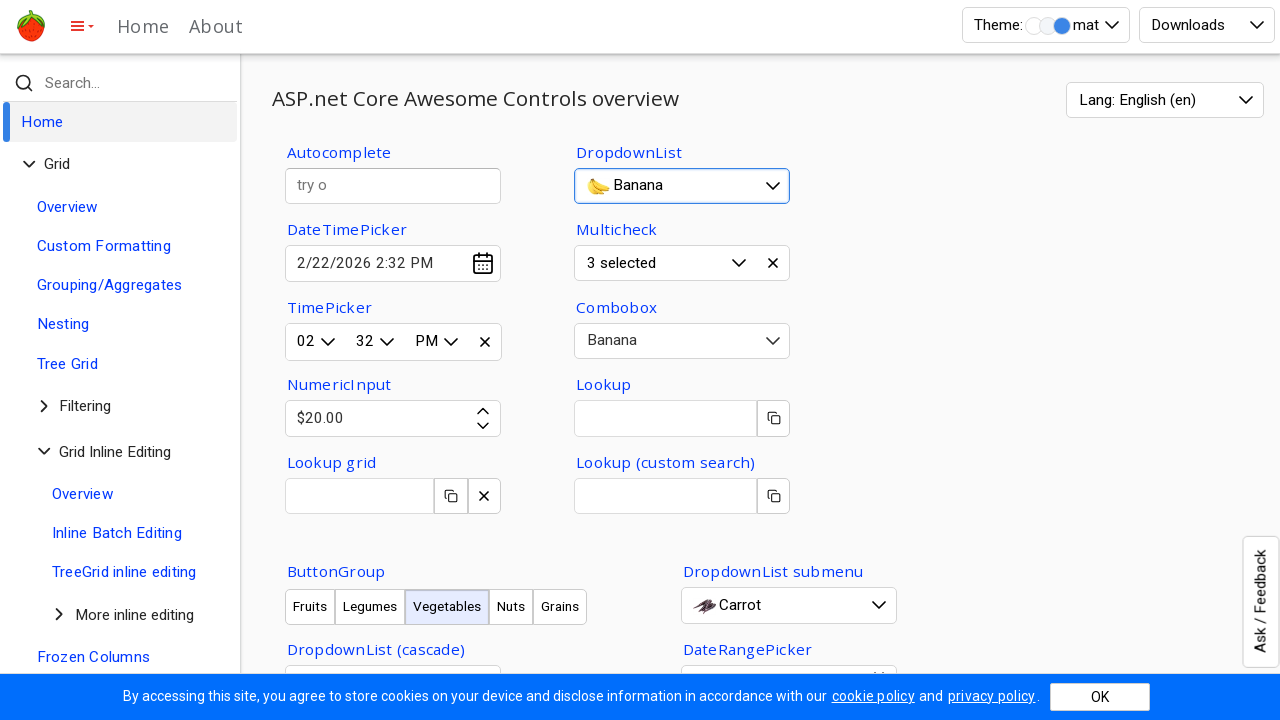